Tests dropdown selection by clicking dropdown and navigating with keyboard

Starting URL: https://rahulshettyacademy.com/AutomationPractice/

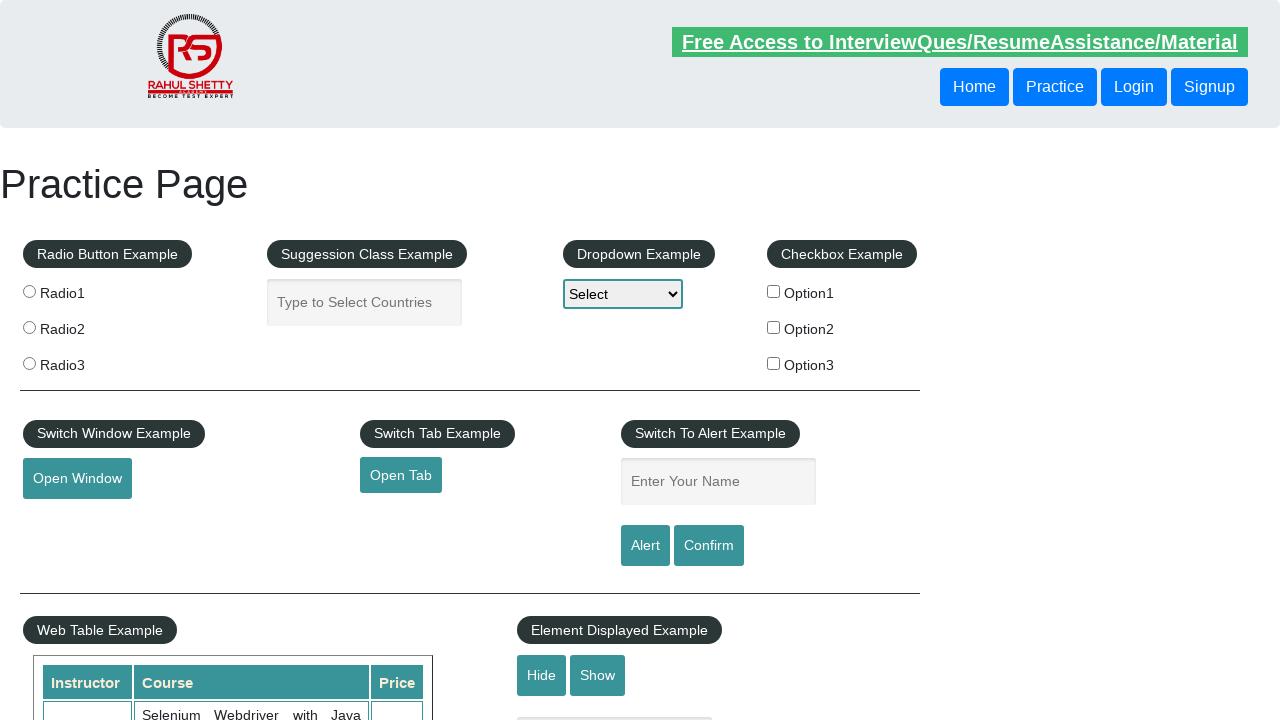

Clicked dropdown menu to open it at (623, 294) on select#dropdown-class-example
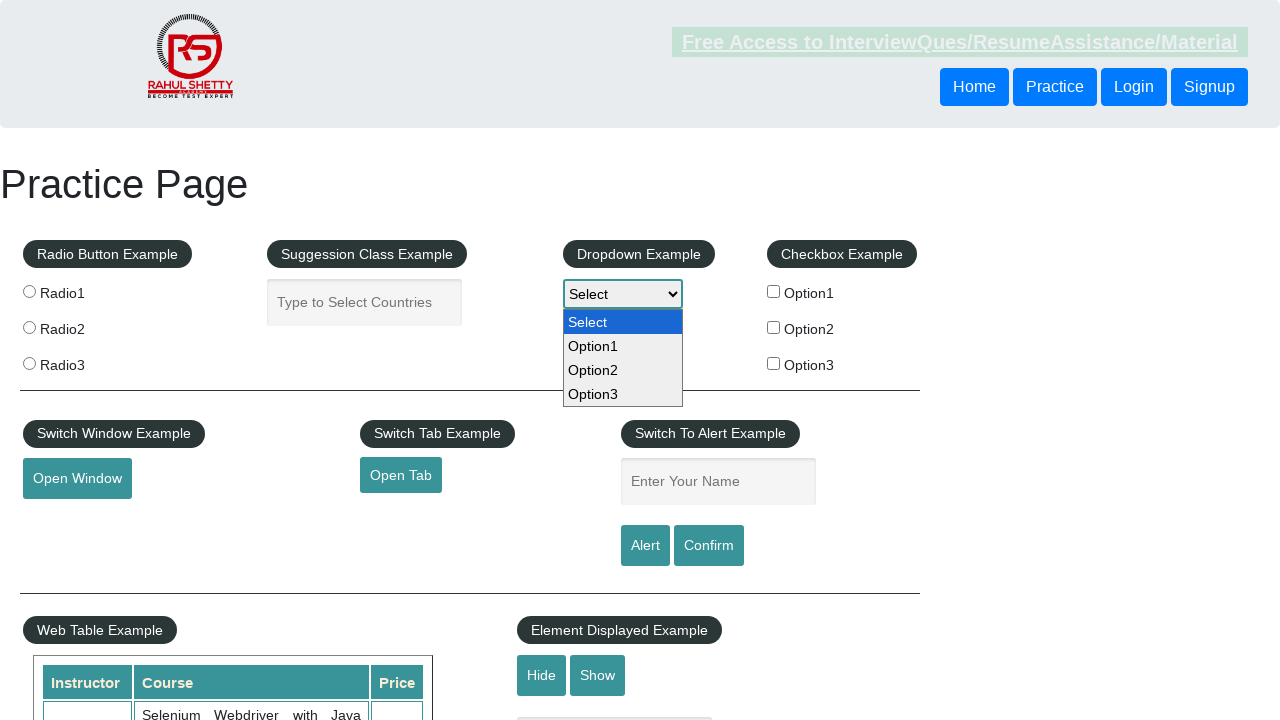

Pressed ArrowDown once to navigate dropdown options on select#dropdown-class-example
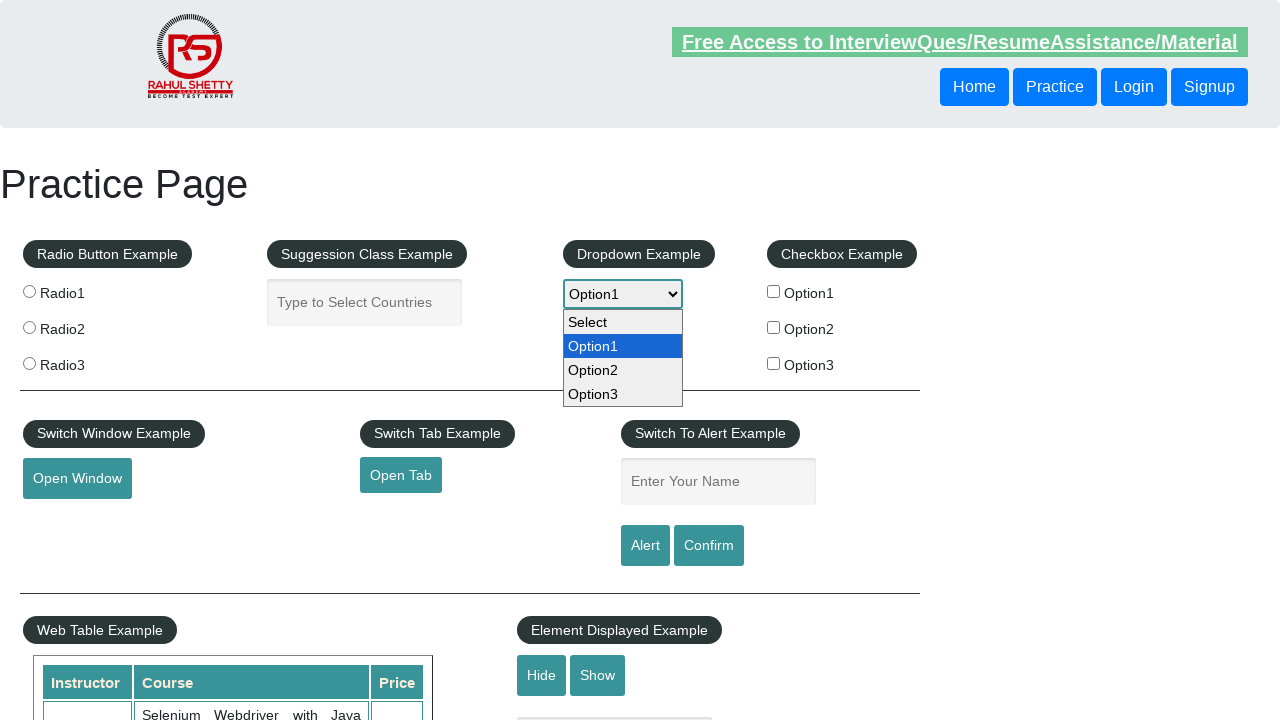

Pressed ArrowDown second time to navigate dropdown options on select#dropdown-class-example
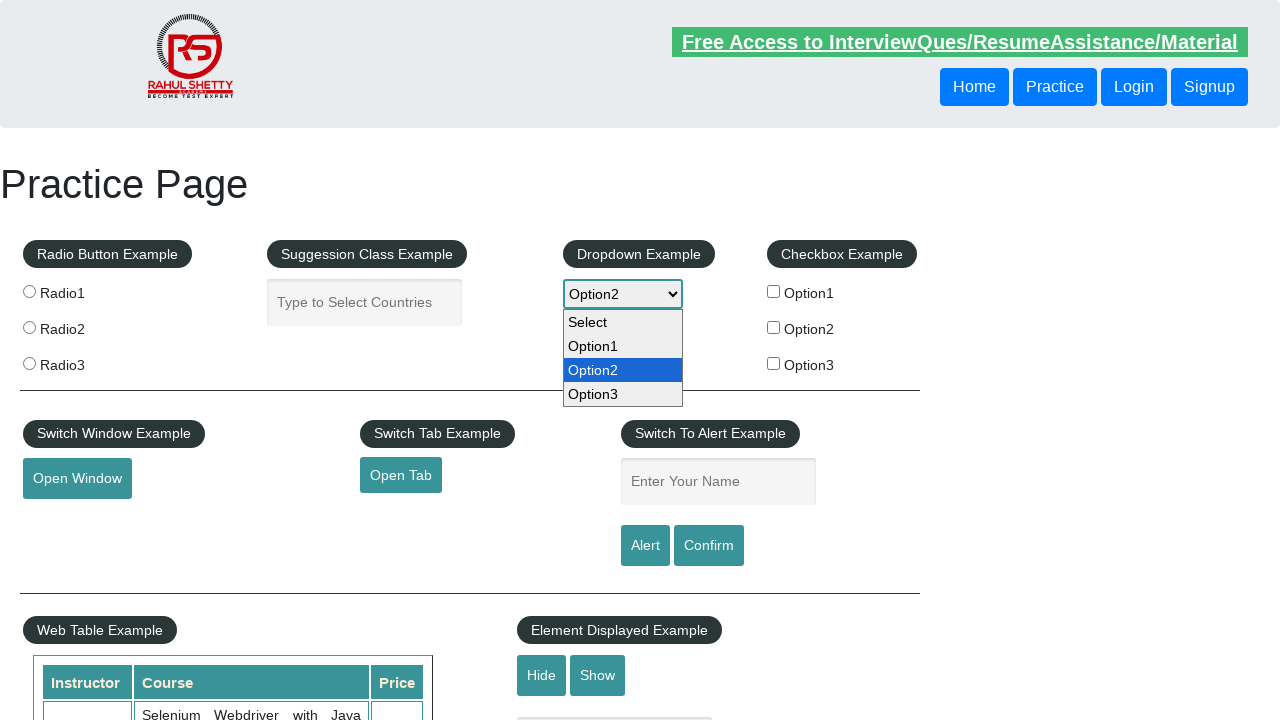

Pressed Enter to select the highlighted dropdown option on select#dropdown-class-example
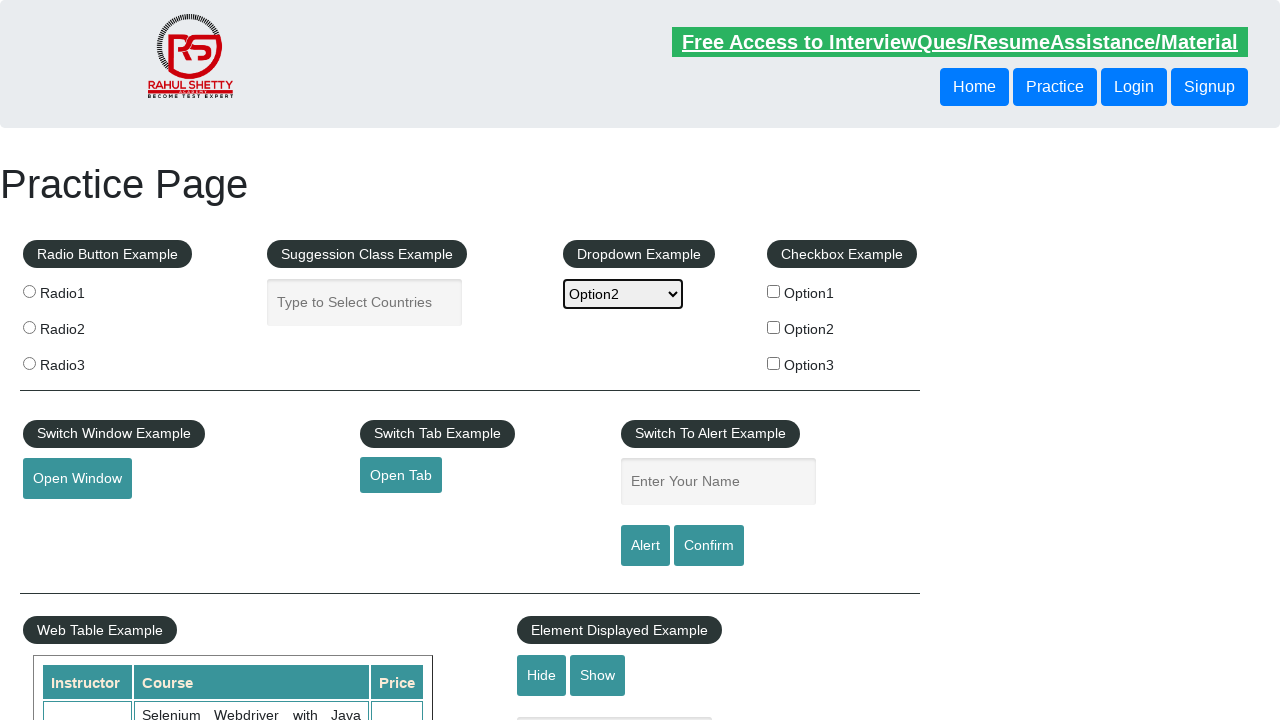

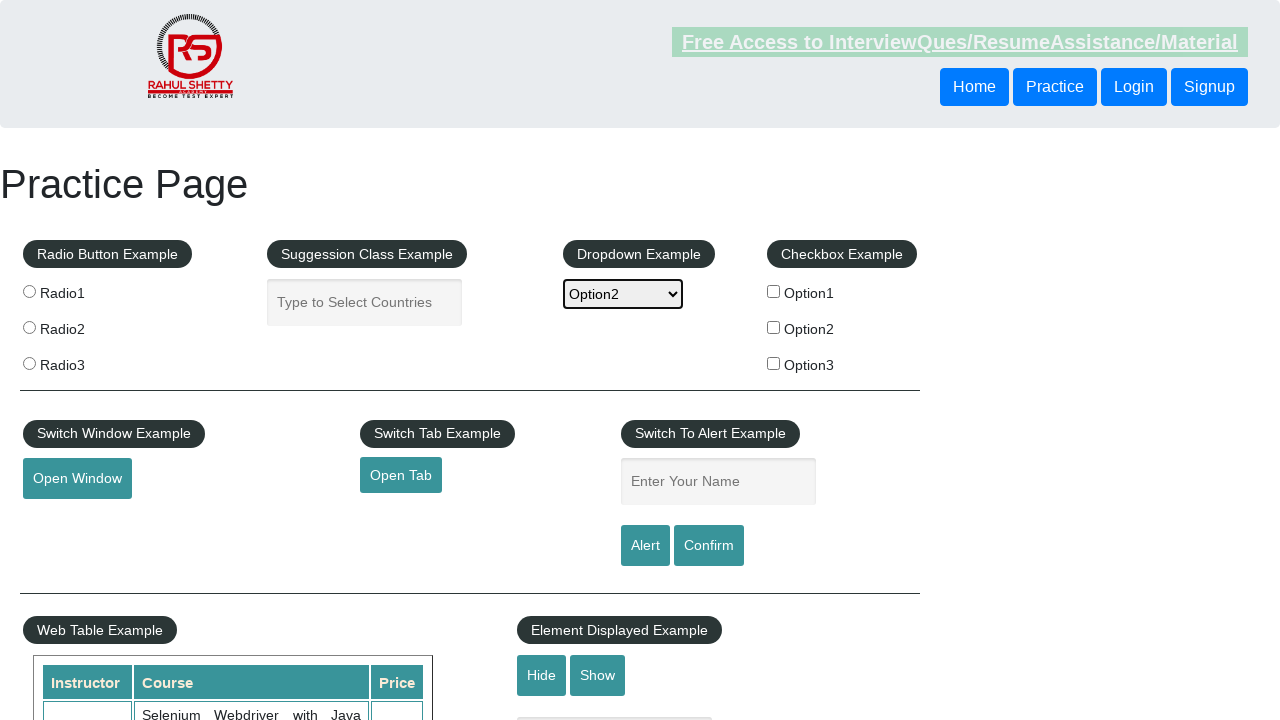